Tests that a canceled change to an employee record doesn't persist after clicking the cancel button

Starting URL: https://devmountain-qa.github.io/employee-manager/1.2_Version/index.html

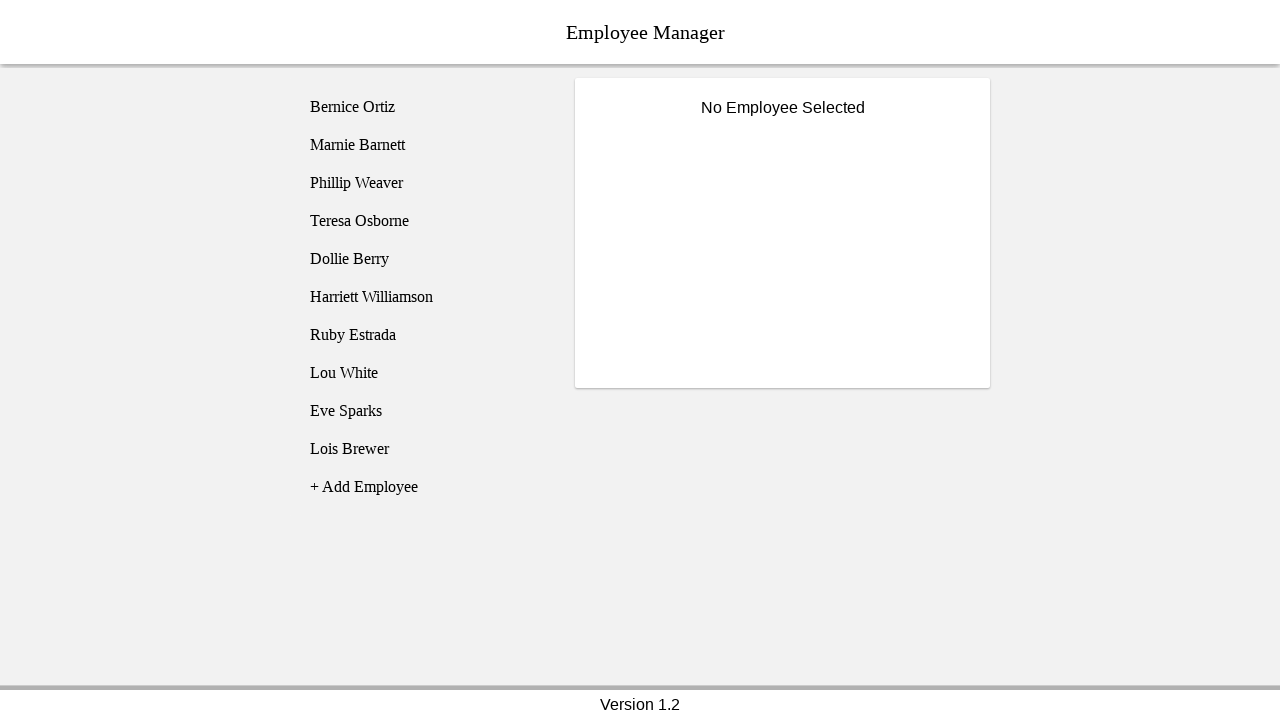

Clicked on Phillip Weaver employee record at (425, 183) on [name='employee3']
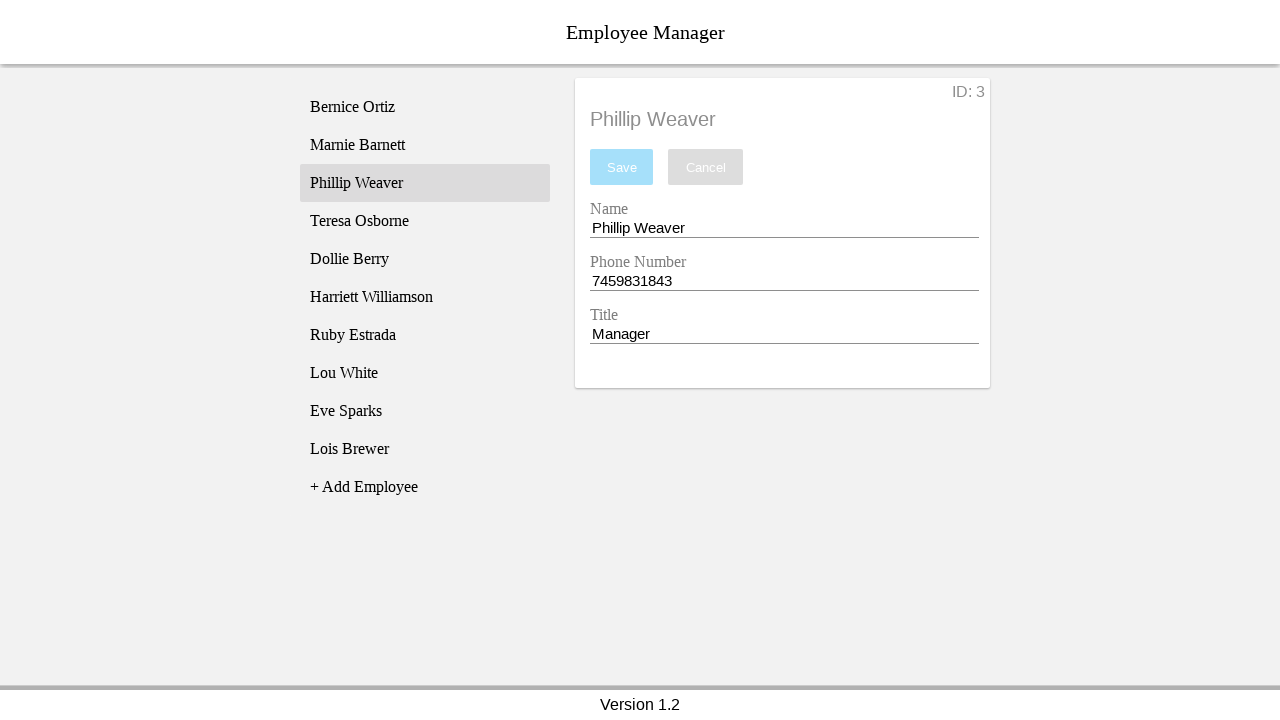

Name input field became visible
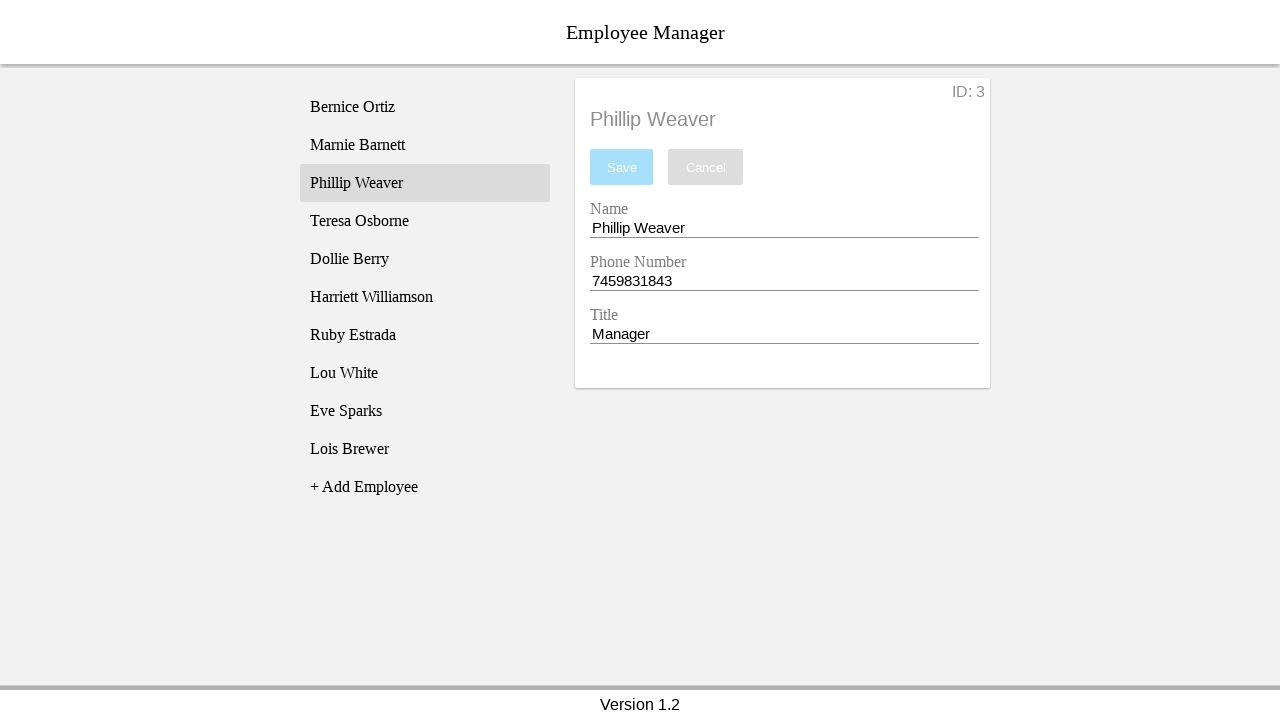

Filled name field with 'Test Name' on [name='nameEntry']
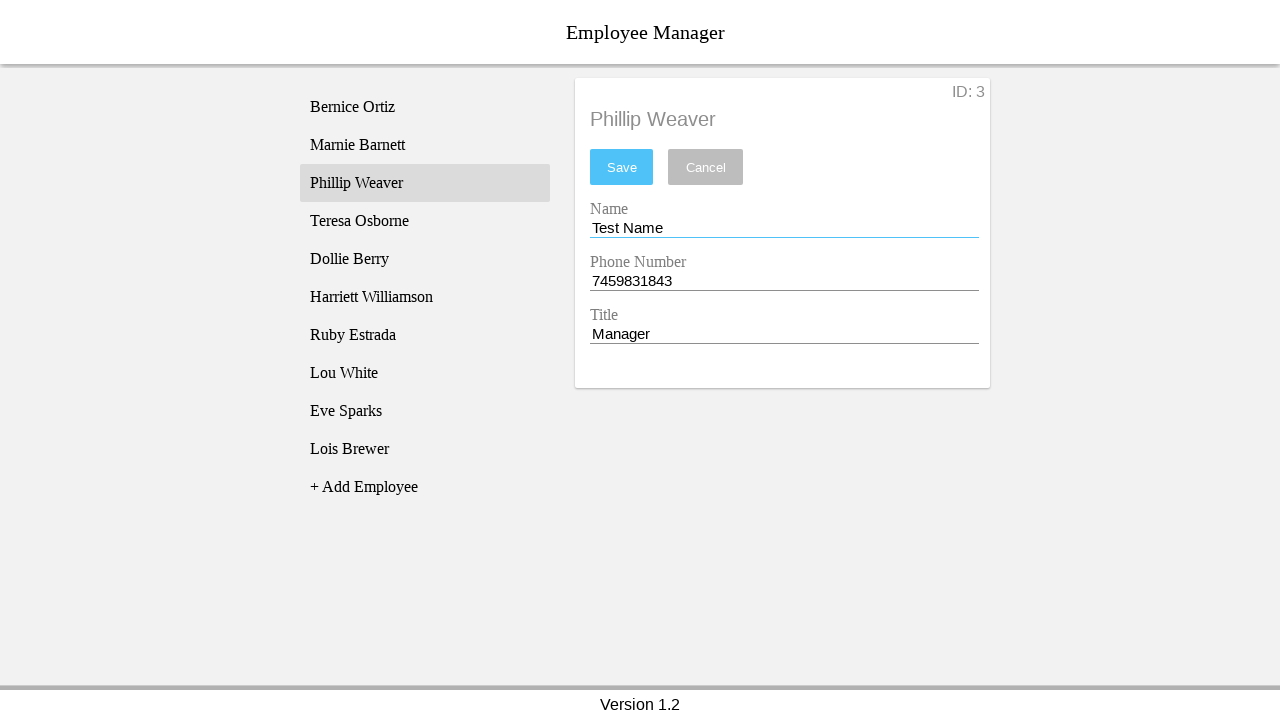

Clicked cancel button to discard changes at (706, 167) on [name='cancel']
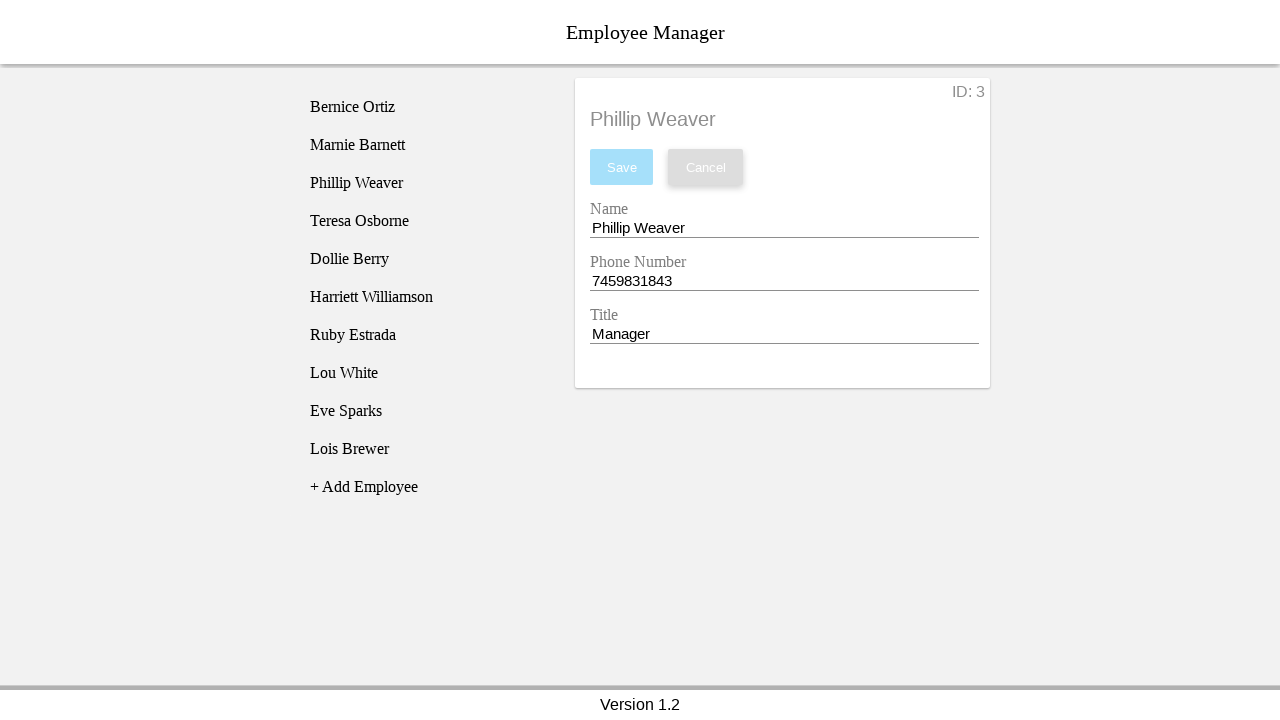

Verified name field reverted to 'Phillip Weaver' after cancel
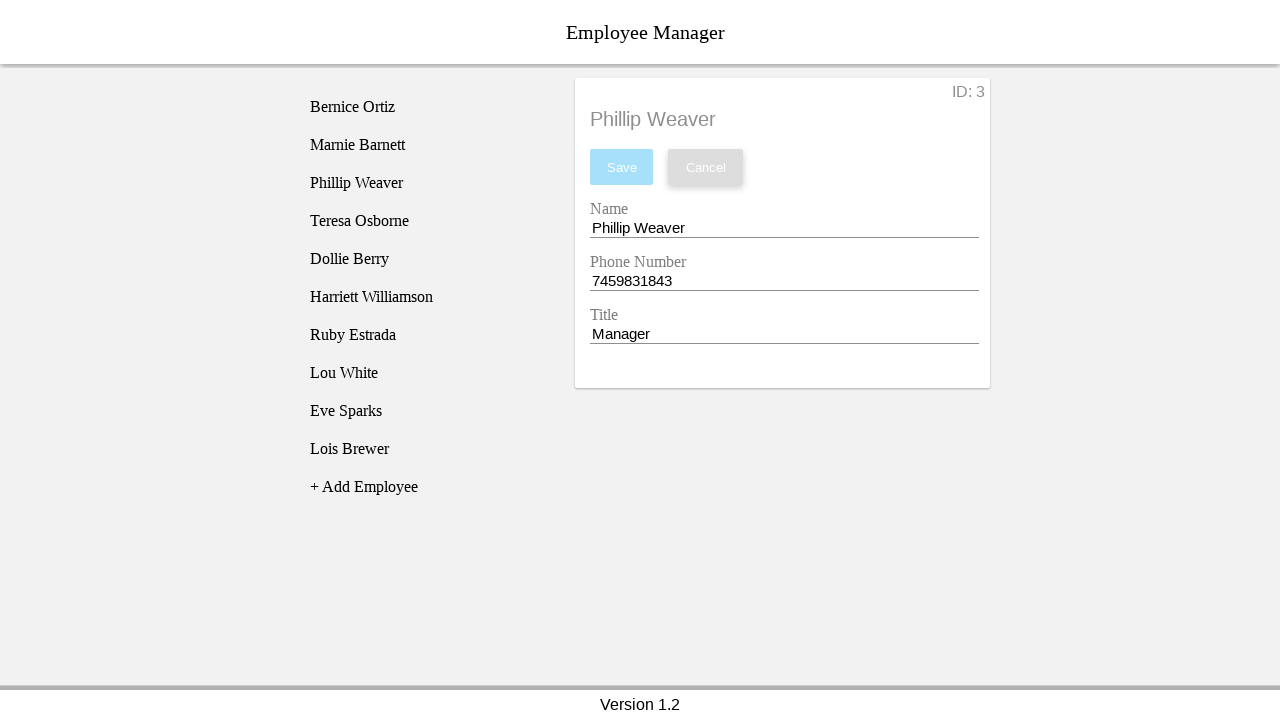

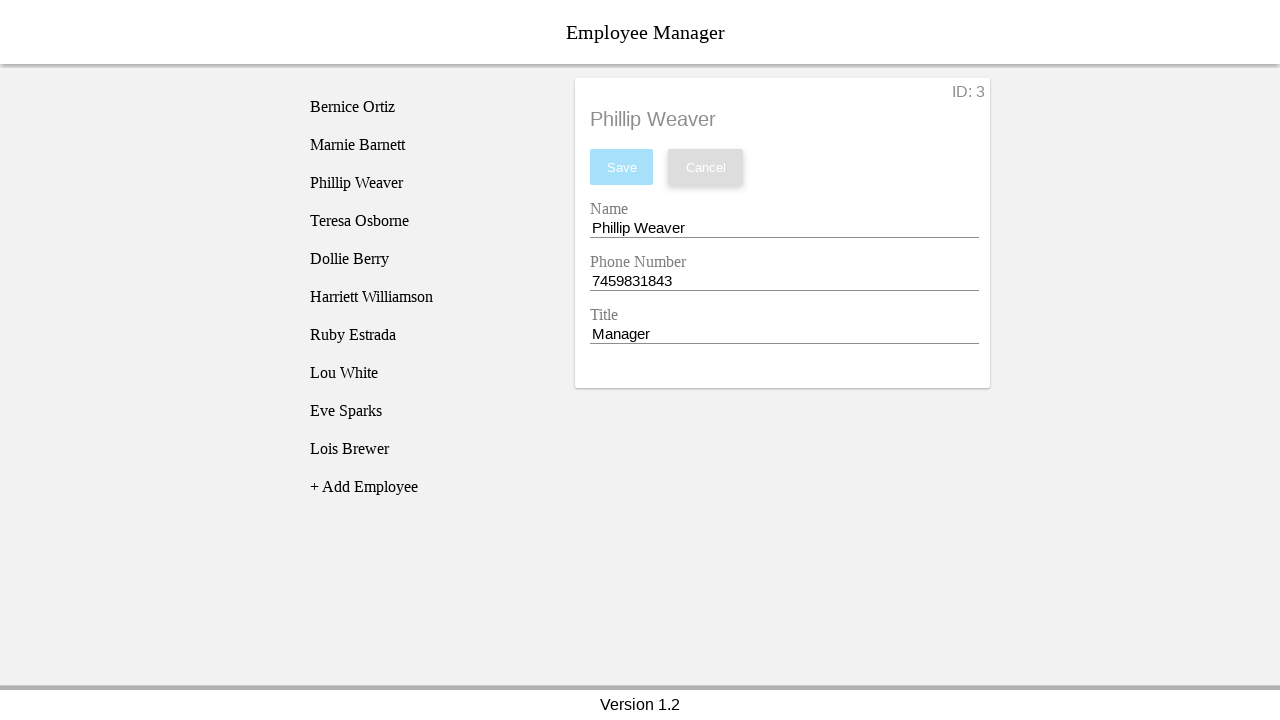